Tests clicking an alert button to trigger a JavaScript alert dialog

Starting URL: https://kitchen.applitools.com/ingredients/alert

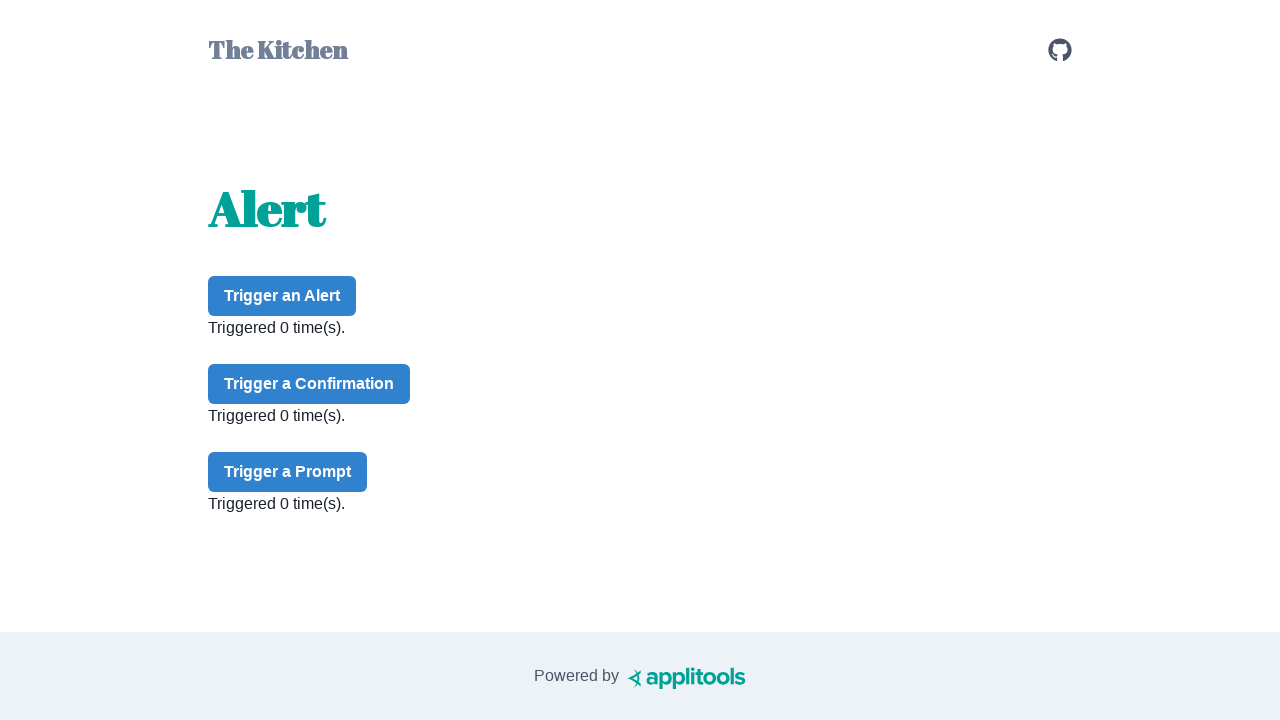

Set up dialog handler to automatically accept alerts
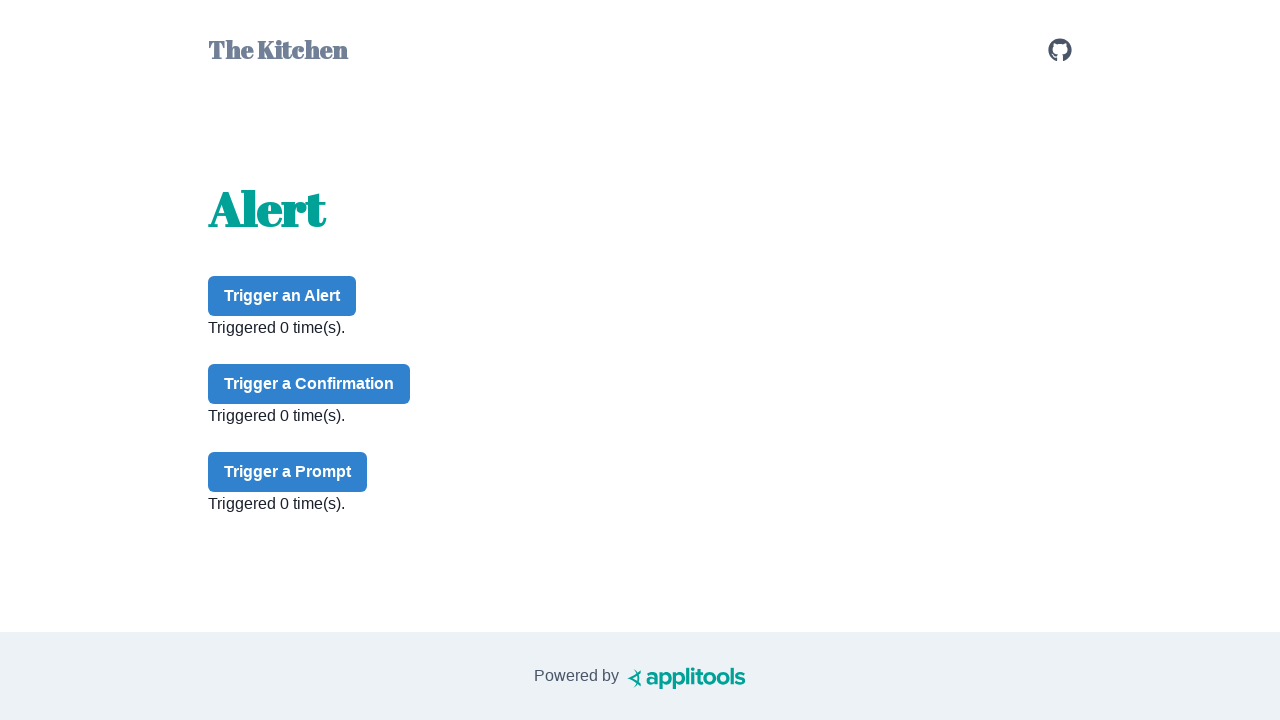

Clicked alert button to trigger JavaScript alert dialog at (282, 296) on #alert-button
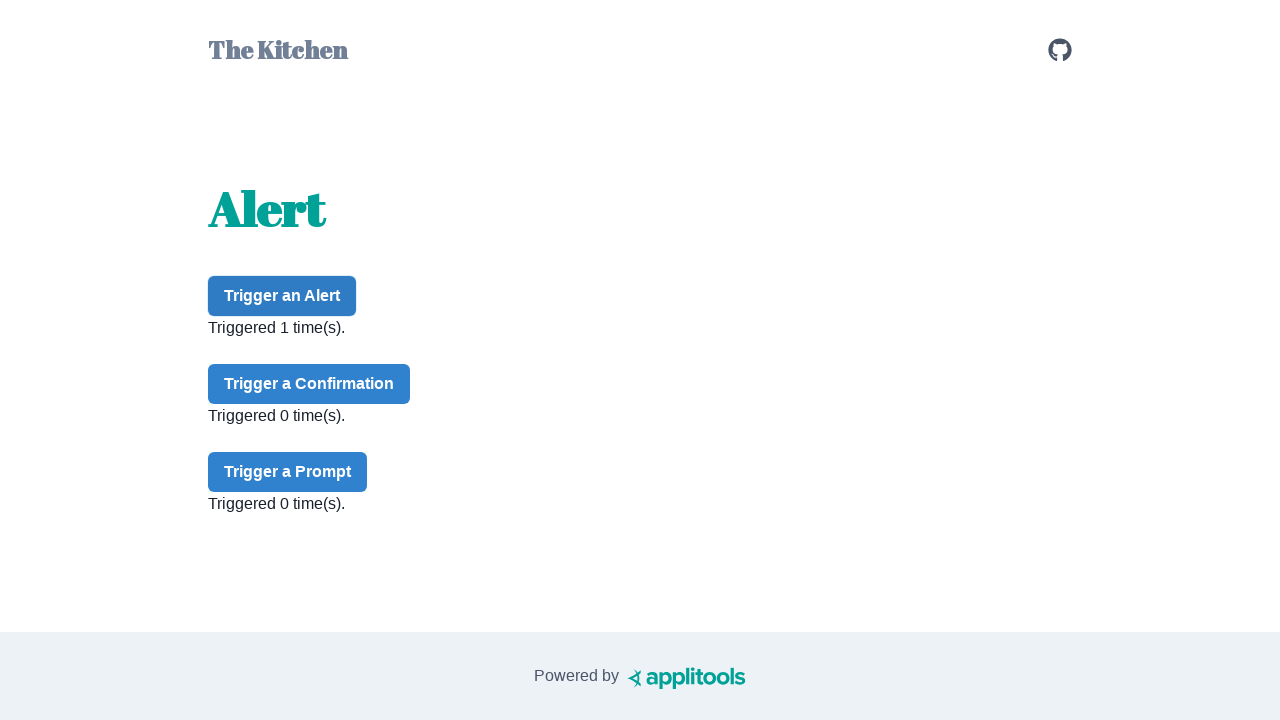

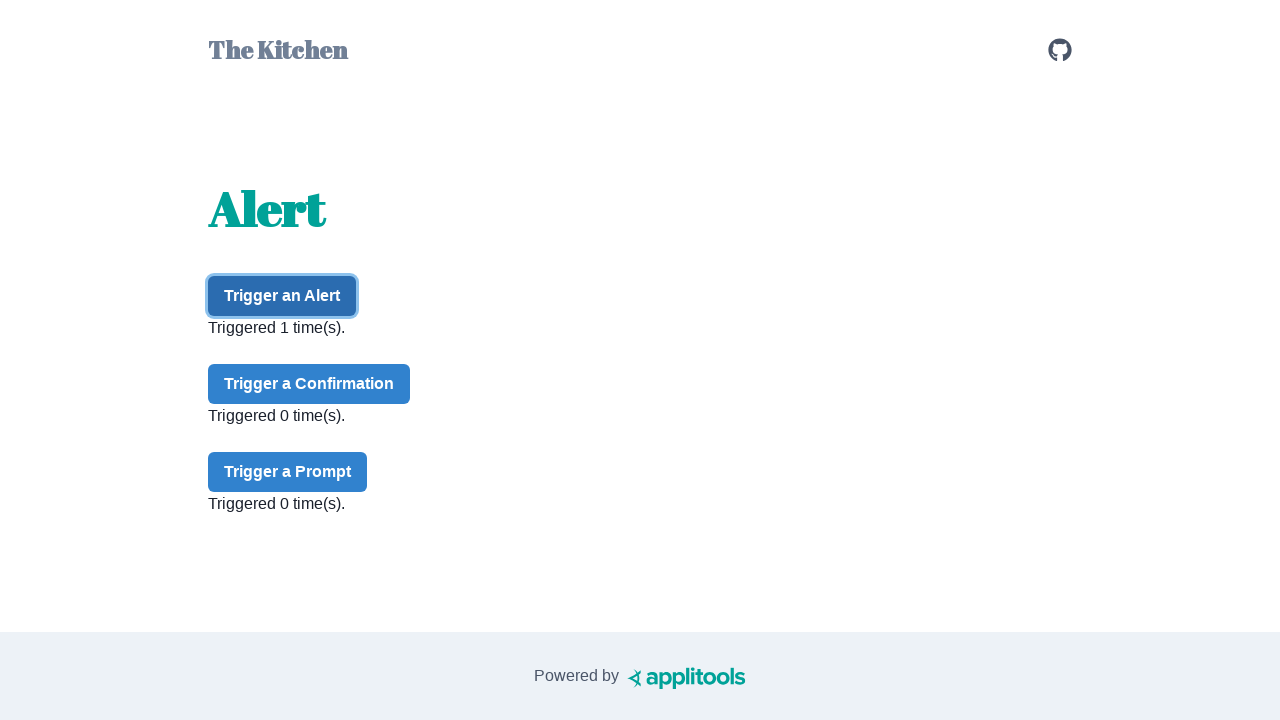